Tests iframe functionality by switching to an iframe named 'globalSqa' and clicking on an image element within the frame

Starting URL: https://www.globalsqa.com/demo-site/frames-and-windows/#iFrame

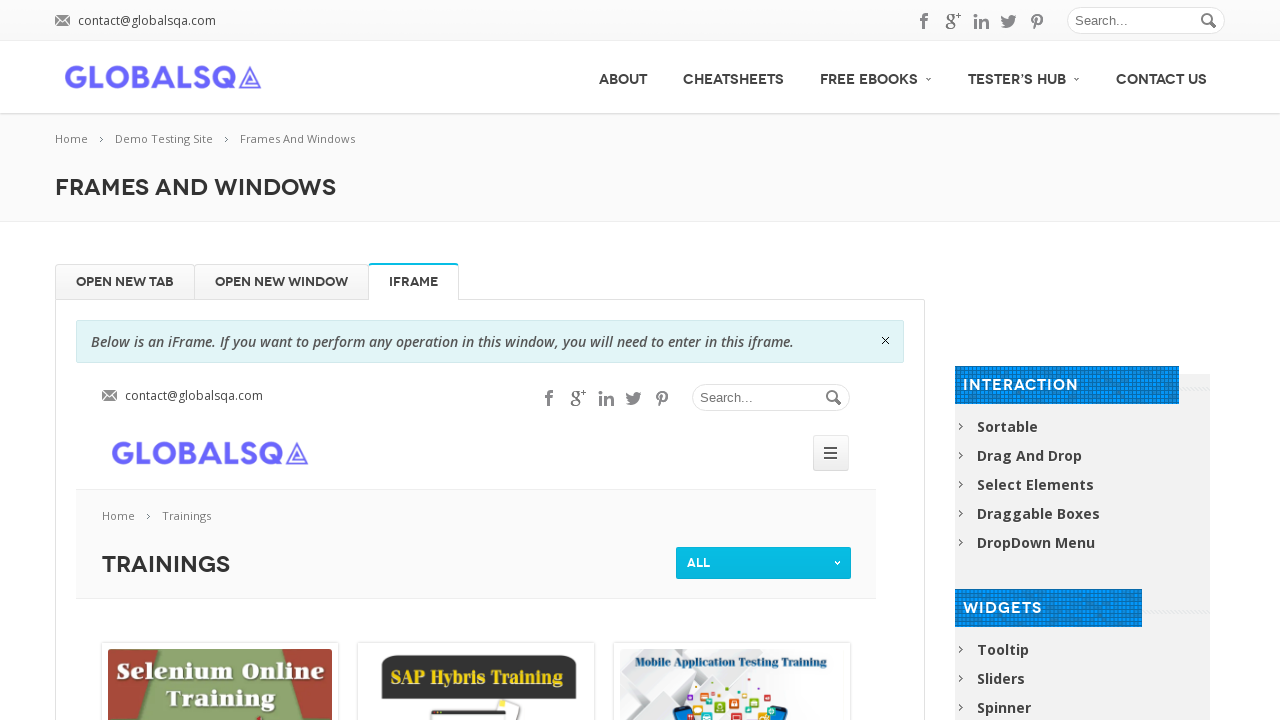

Located iframe element with name 'globalSqa'
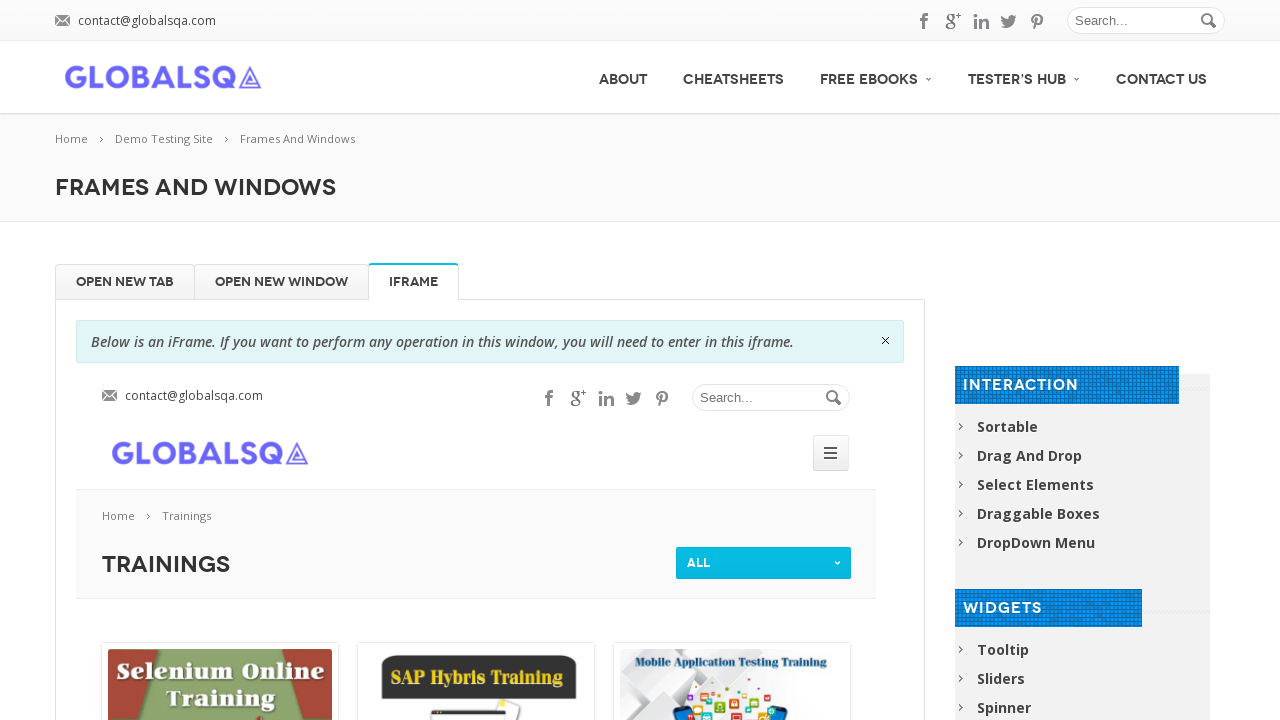

Clicked on the 4th image element following plus_overlay_icon div within iframe at (220, 377) on iframe[name='globalSqa'] >> internal:control=enter-frame >> (//div[@class='plus_
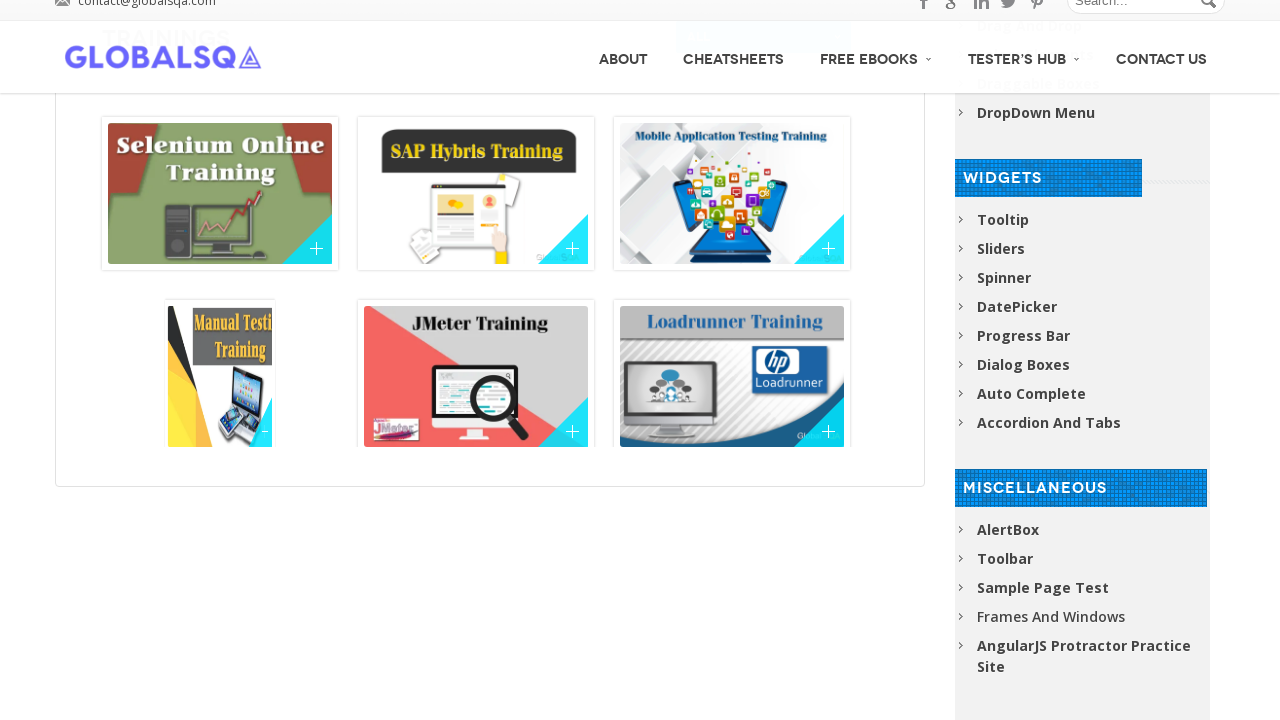

Waited 2 seconds for action to complete
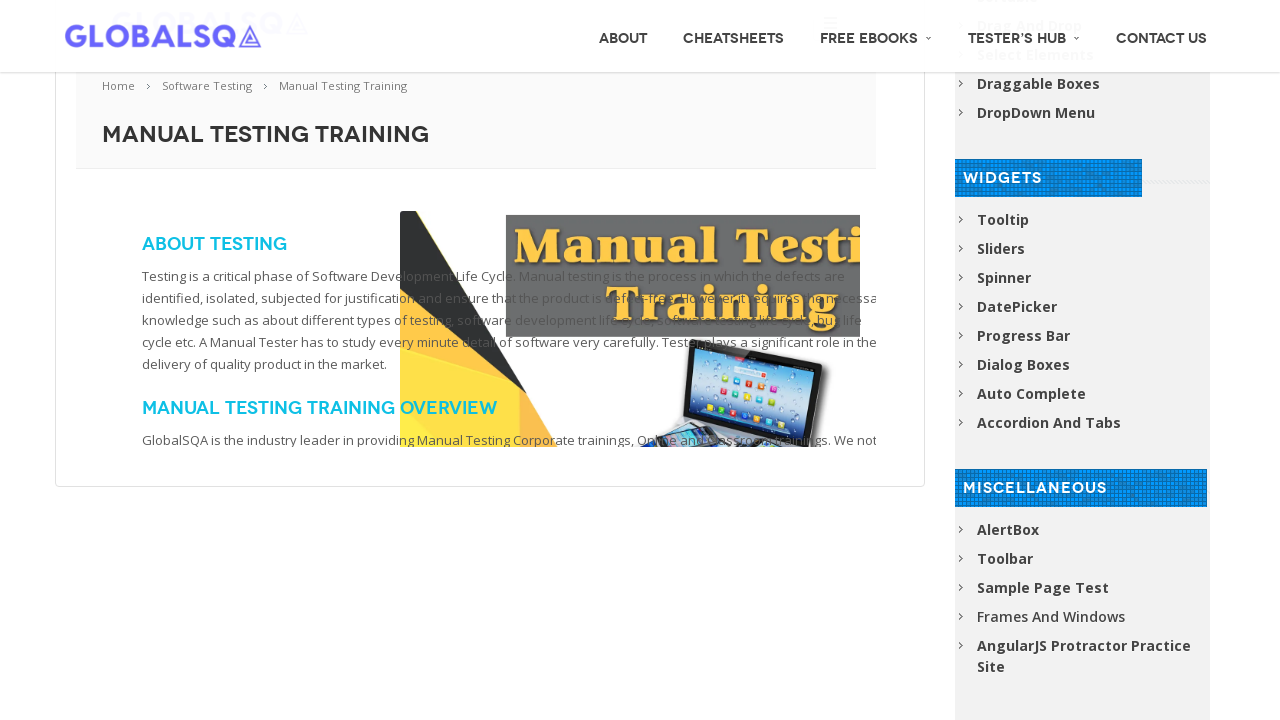

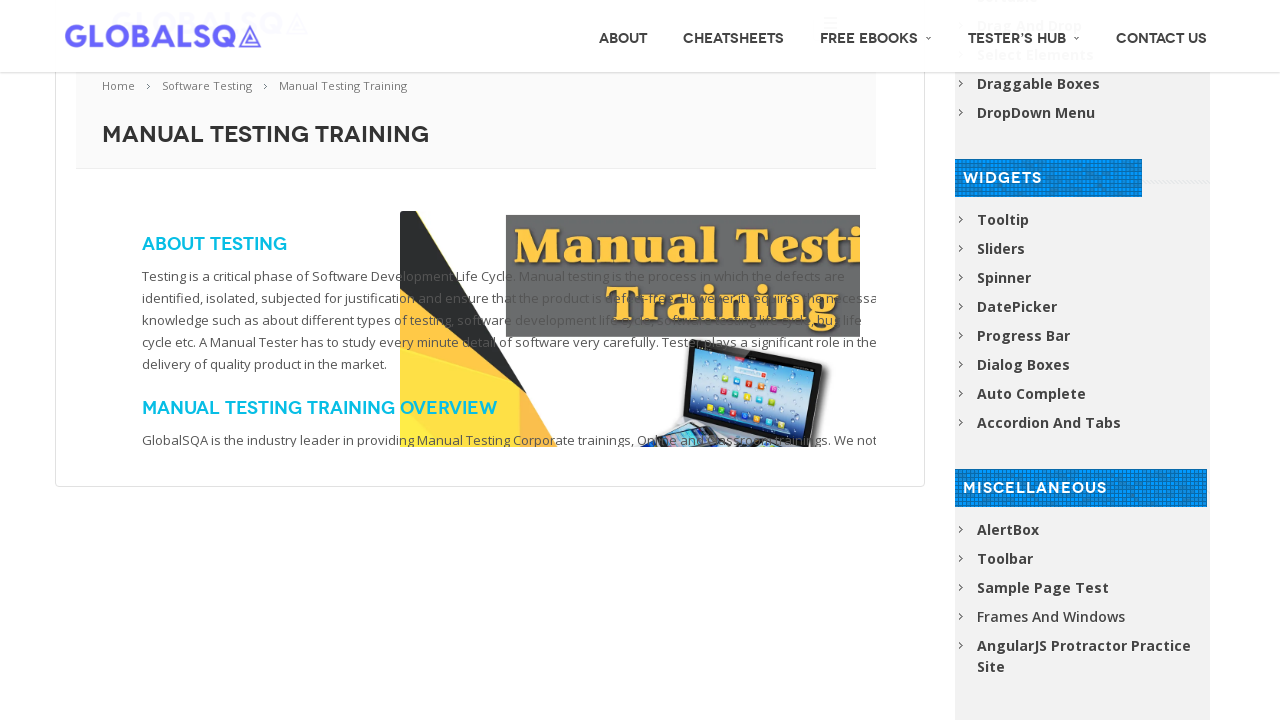